Tests scrolling functionality by scrolling the window and a specific table element, then verifies the sum of table values matches the displayed total

Starting URL: https://rahulshettyacademy.com/AutomationPractice/

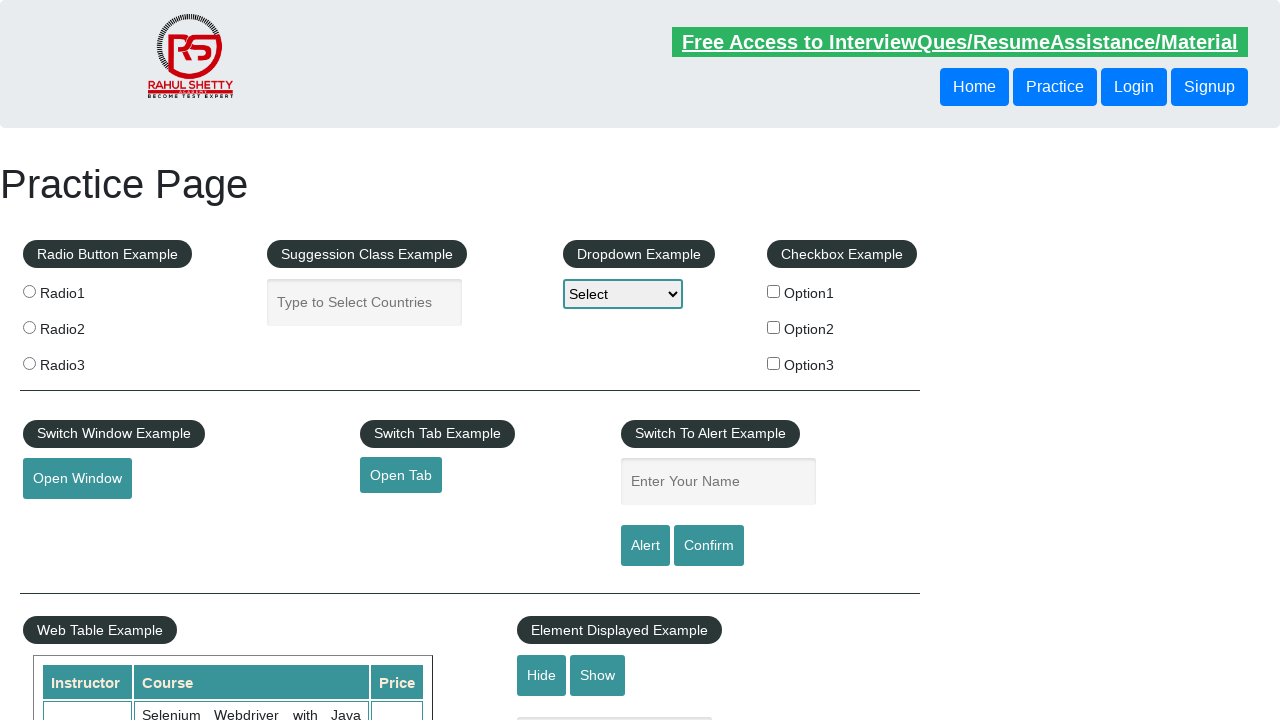

Navigated to https://rahulshettyacademy.com/AutomationPractice/
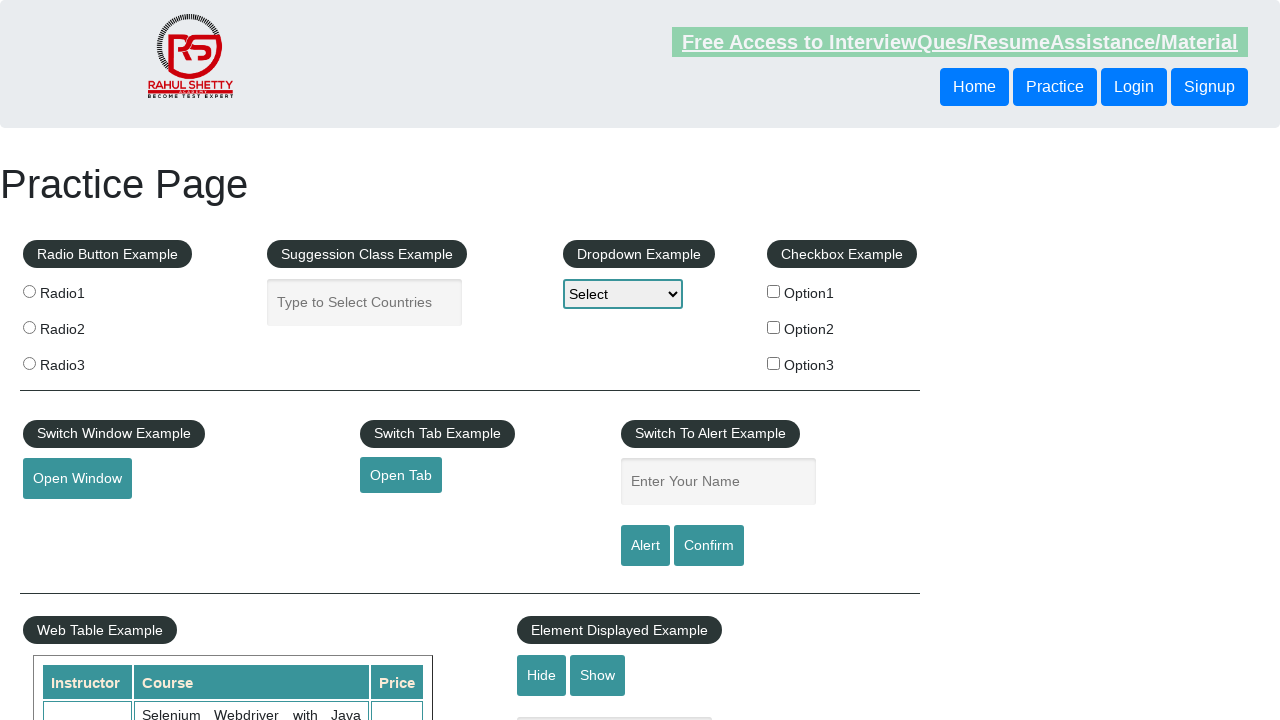

Scrolled window down by 600 pixels
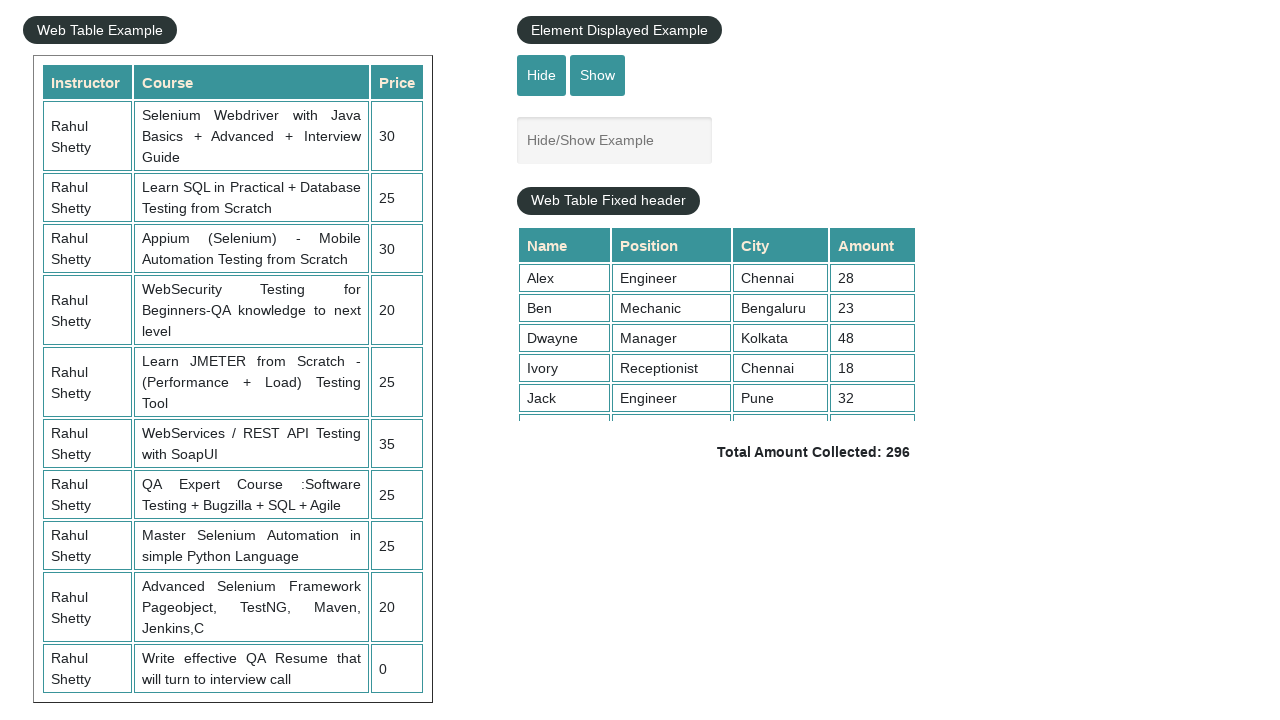

Waited 3000ms for scroll to complete
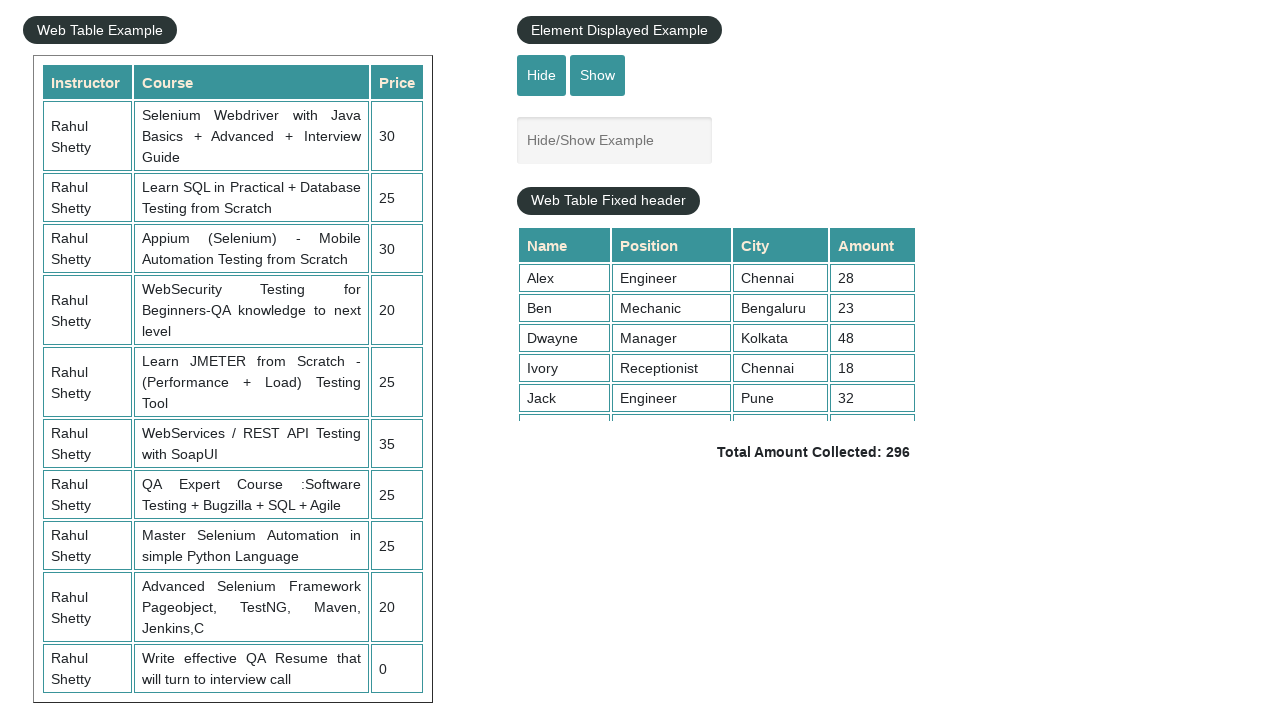

Scrolled table element to top 500px
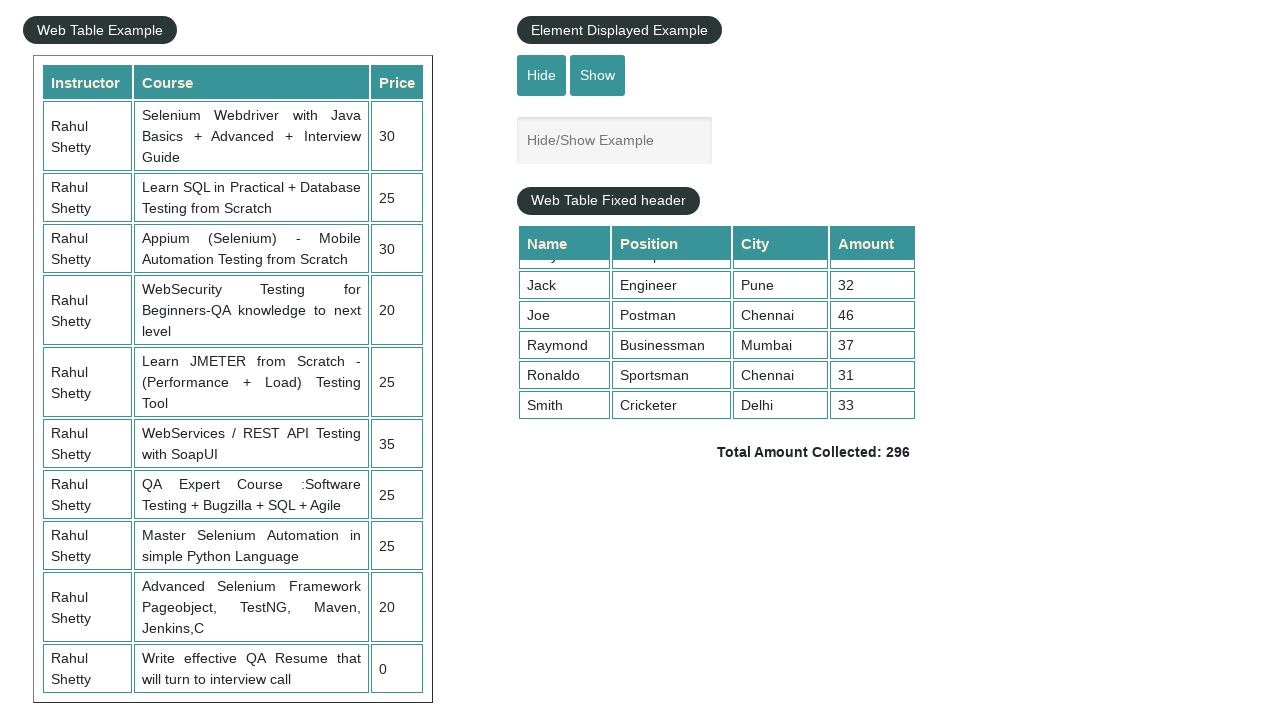

Retrieved all values from 4th column of table
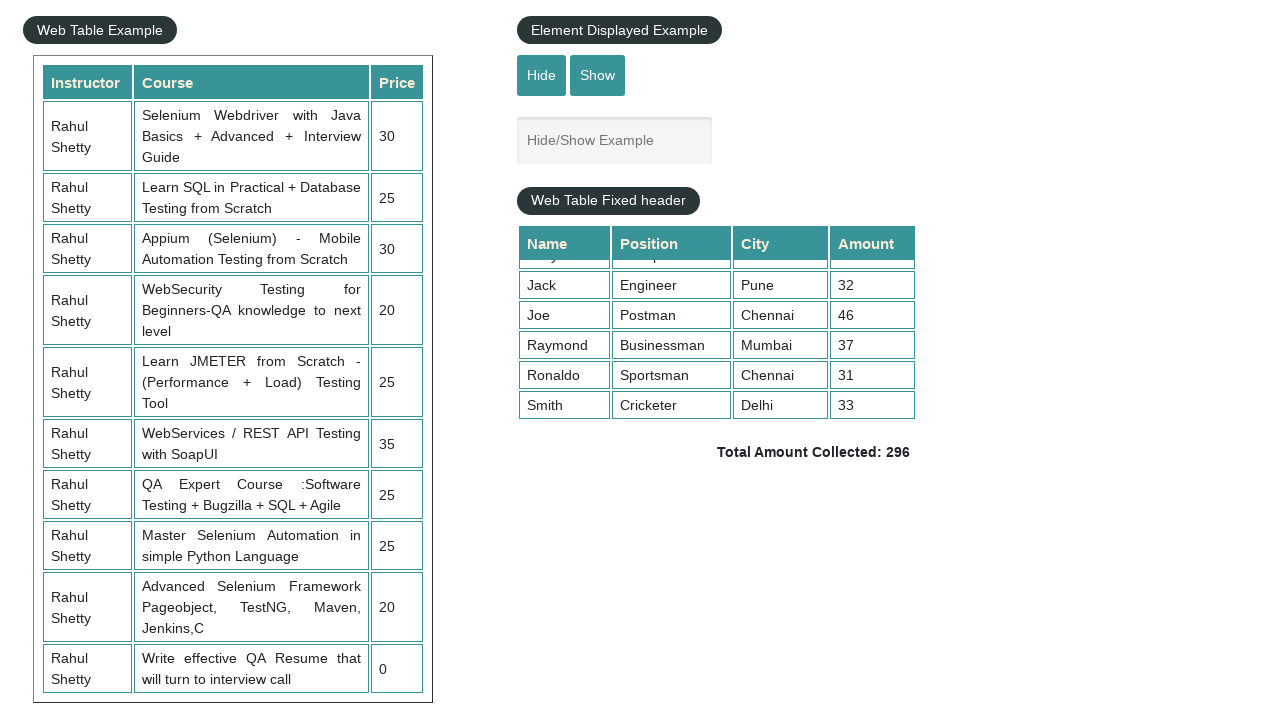

Calculated sum of table values: 296
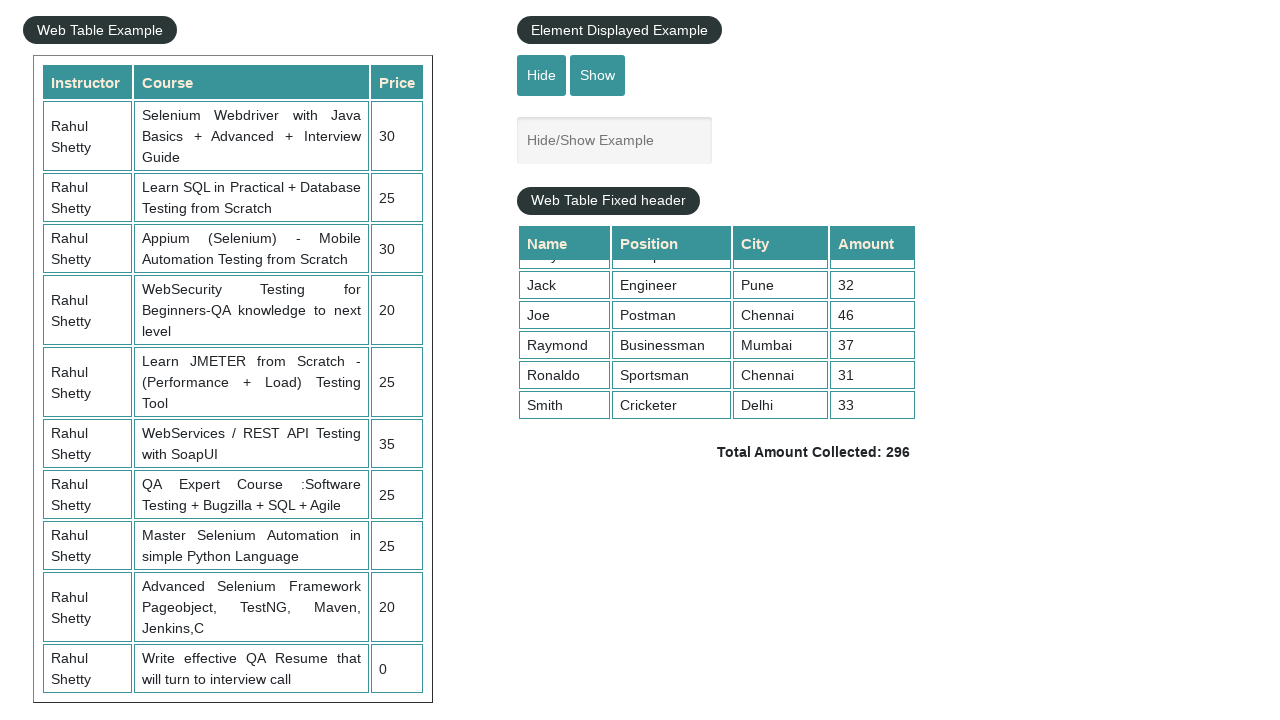

Retrieved displayed total amount text
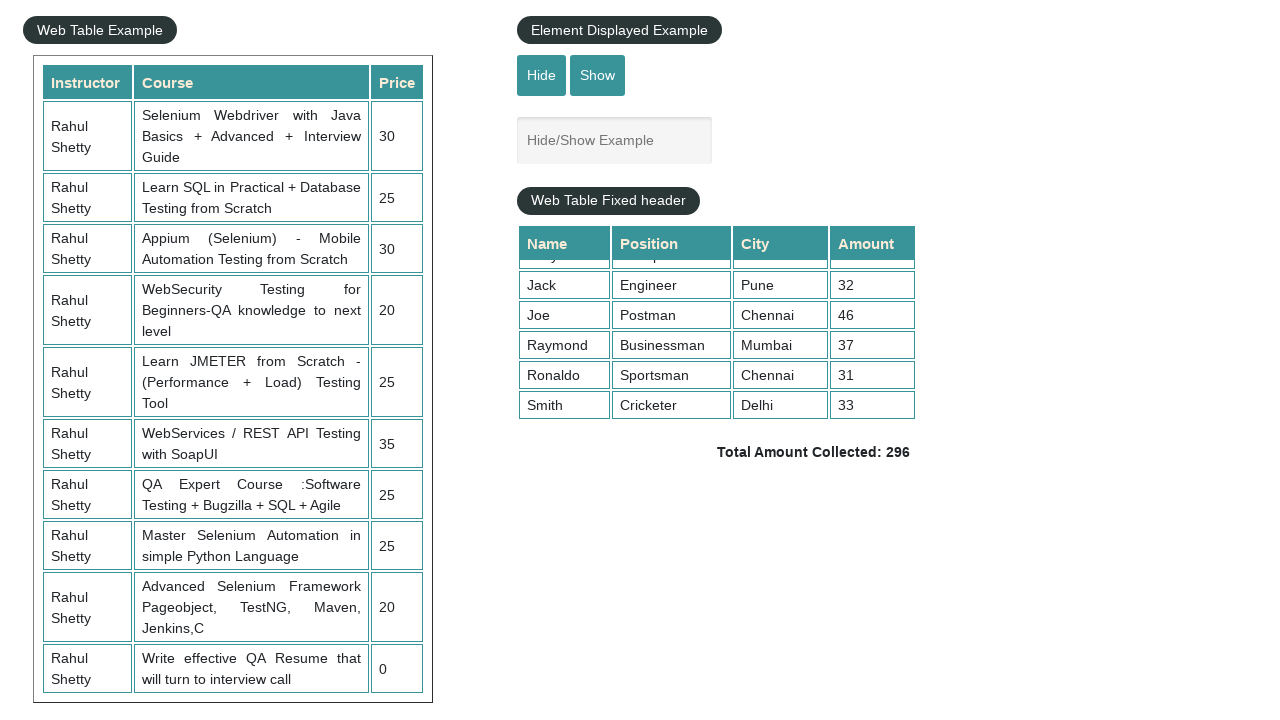

Extracted displayed sum: 296
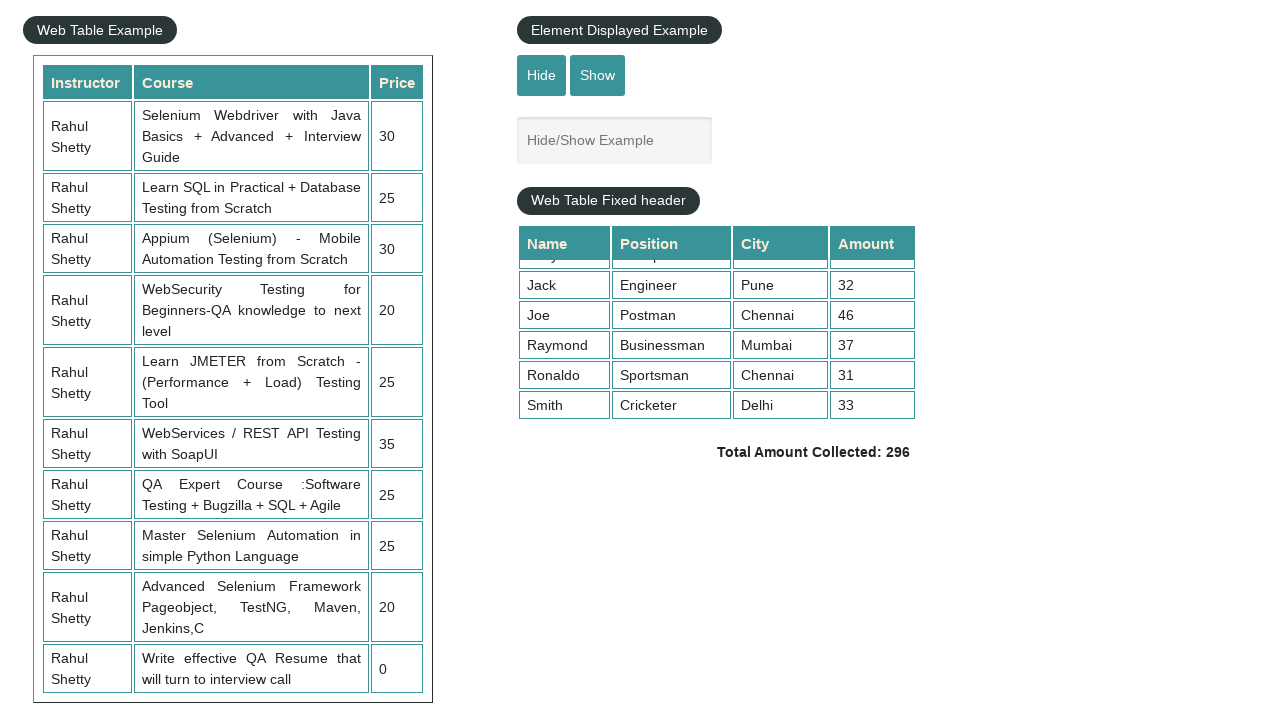

Verified calculated sum (296) matches displayed sum (296)
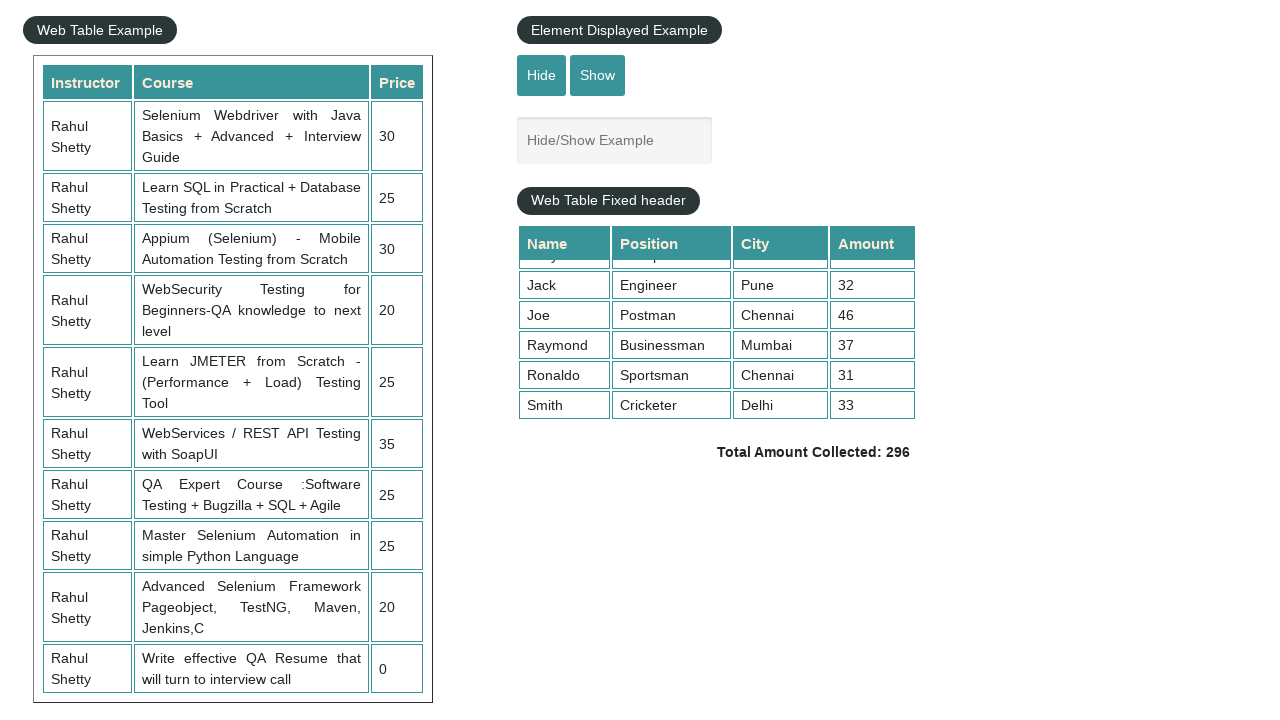

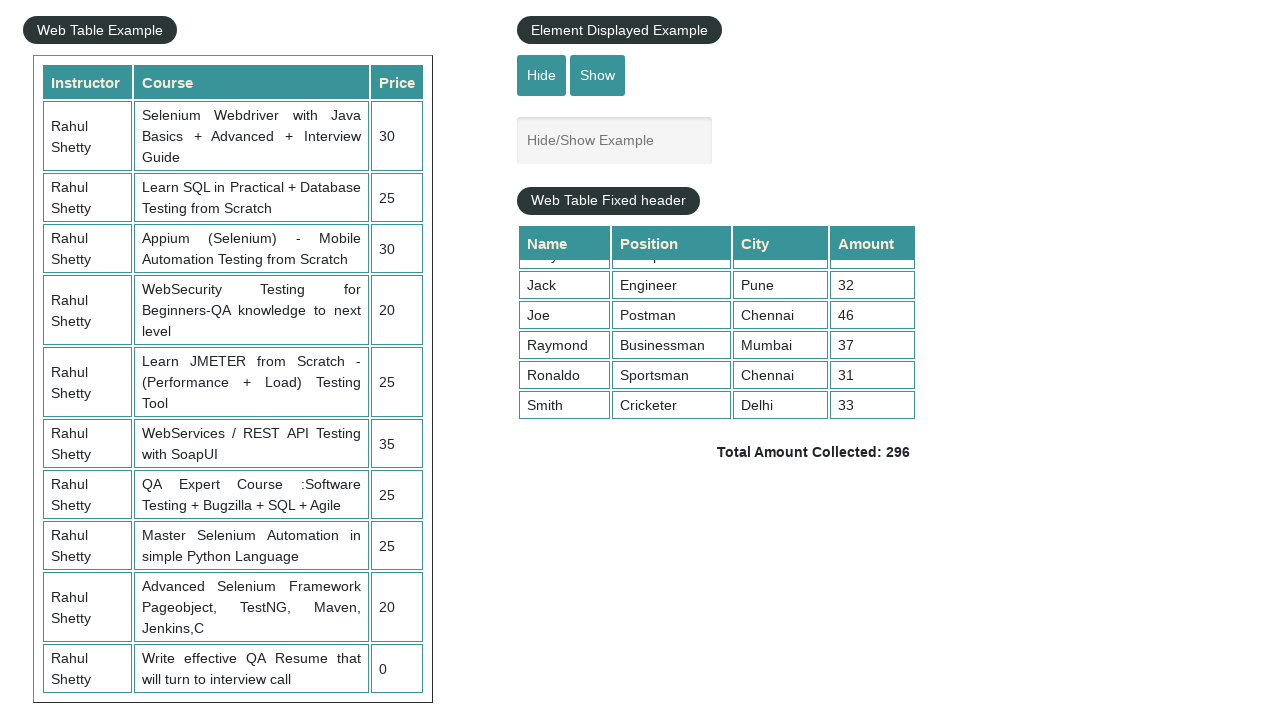